Tests a registration form by filling required fields (first name, last name, email) and submitting, then verifies successful registration message appears

Starting URL: http://suninjuly.github.io/registration2.html

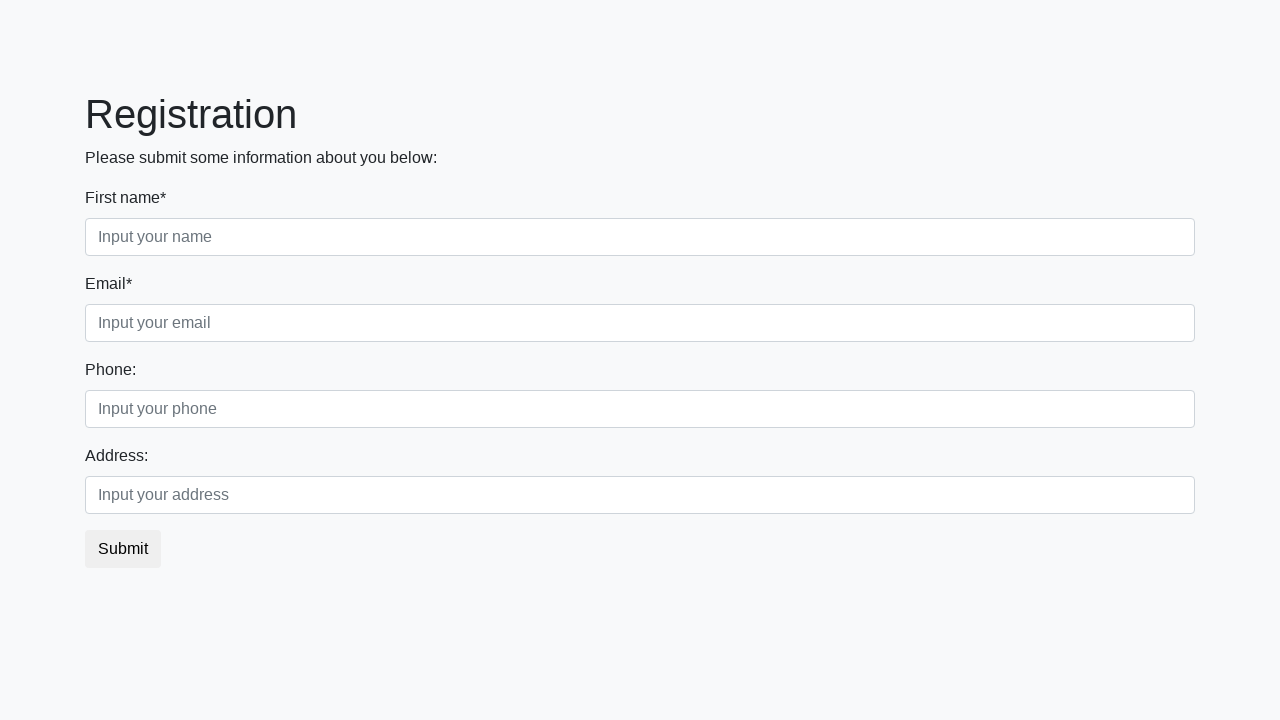

Filled first name field with 'Ivan' on .first
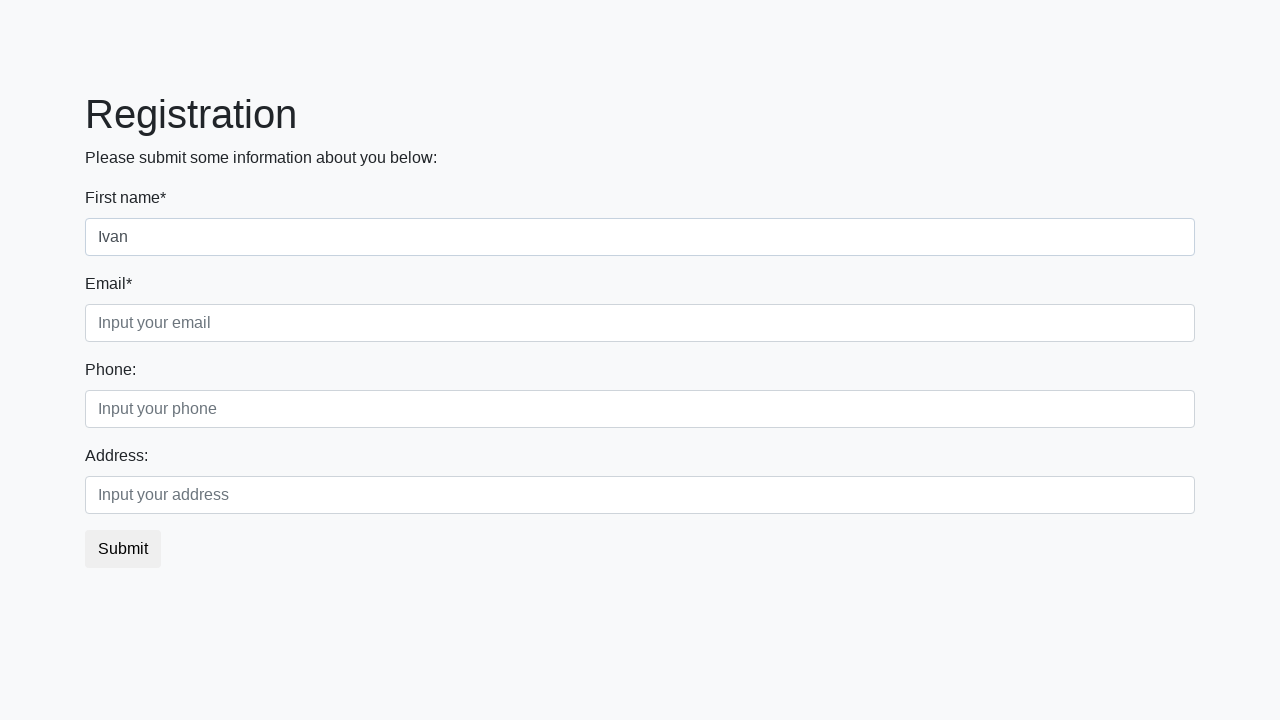

Filled last name field with 'Petrov' on .second
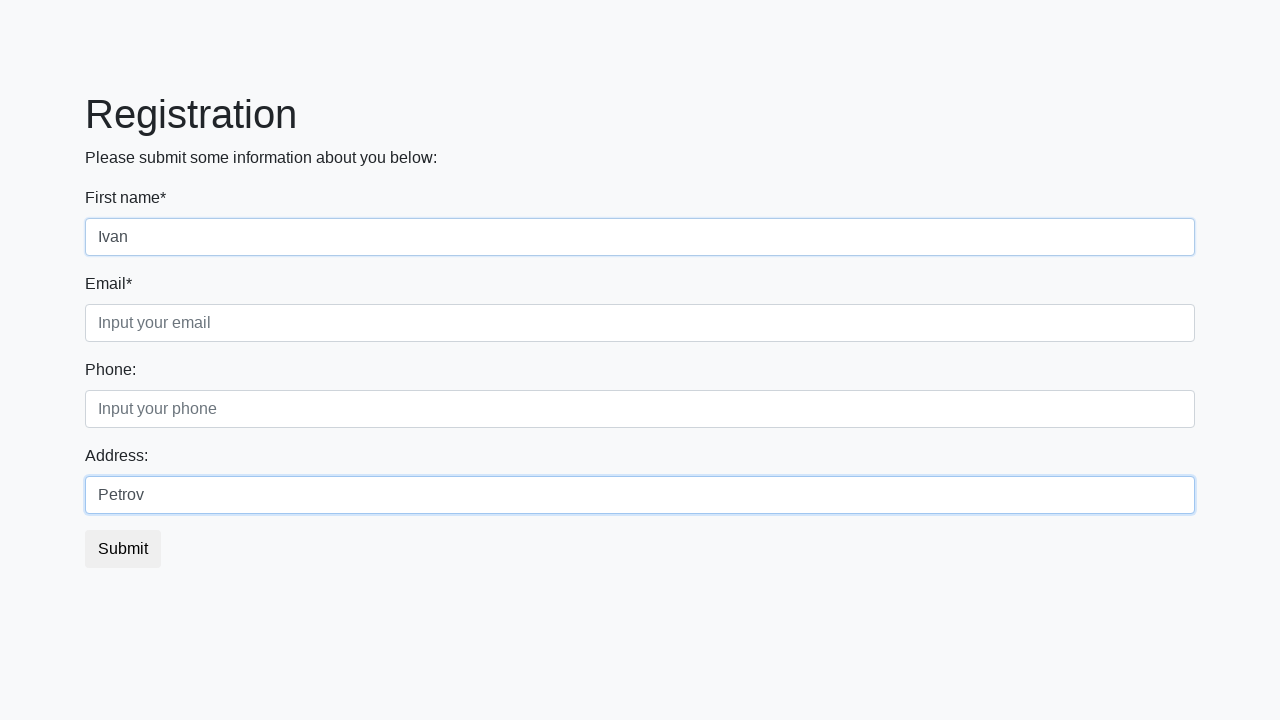

Filled email field with 'qqq@mail.ru' on .third
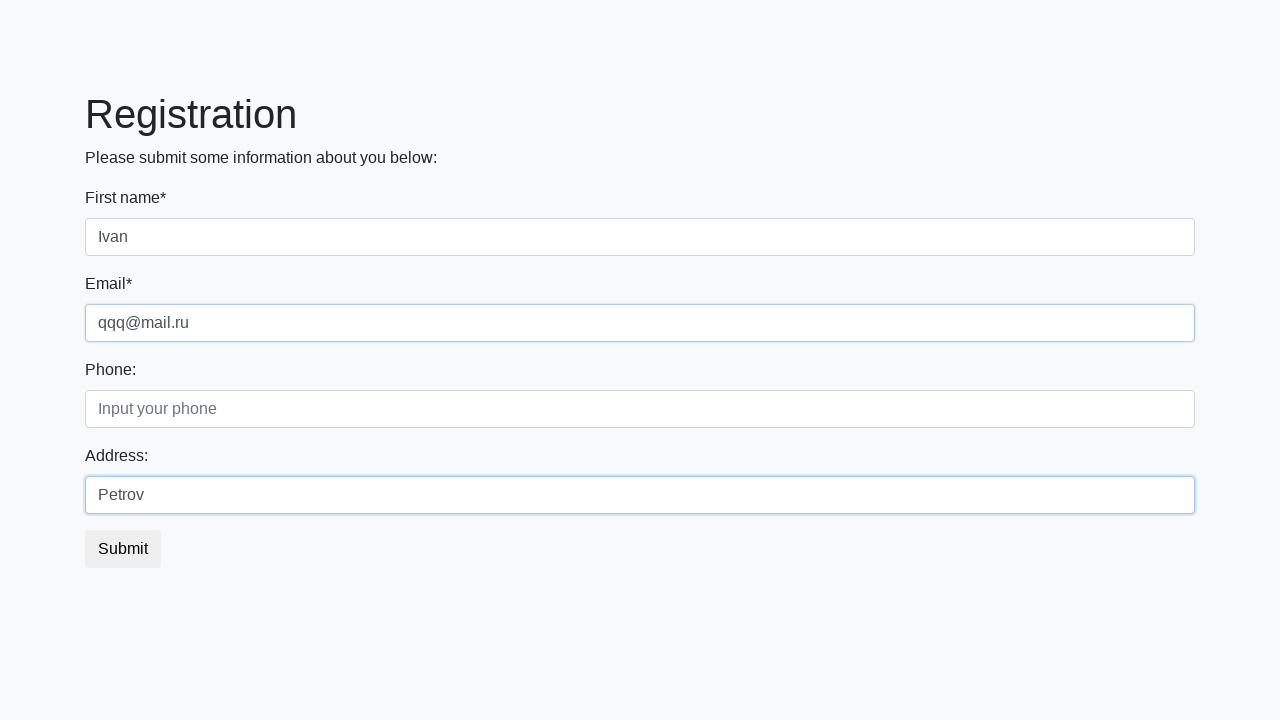

Clicked submit button to register at (123, 549) on button.btn
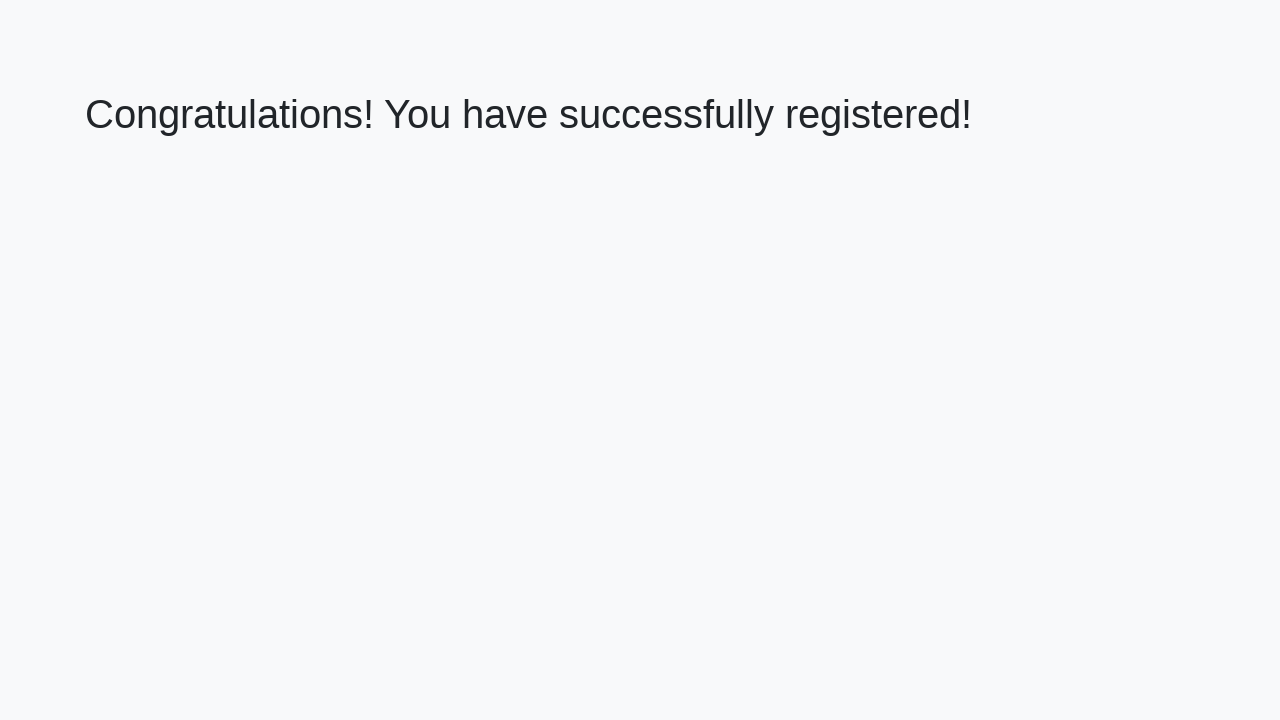

Success message heading loaded
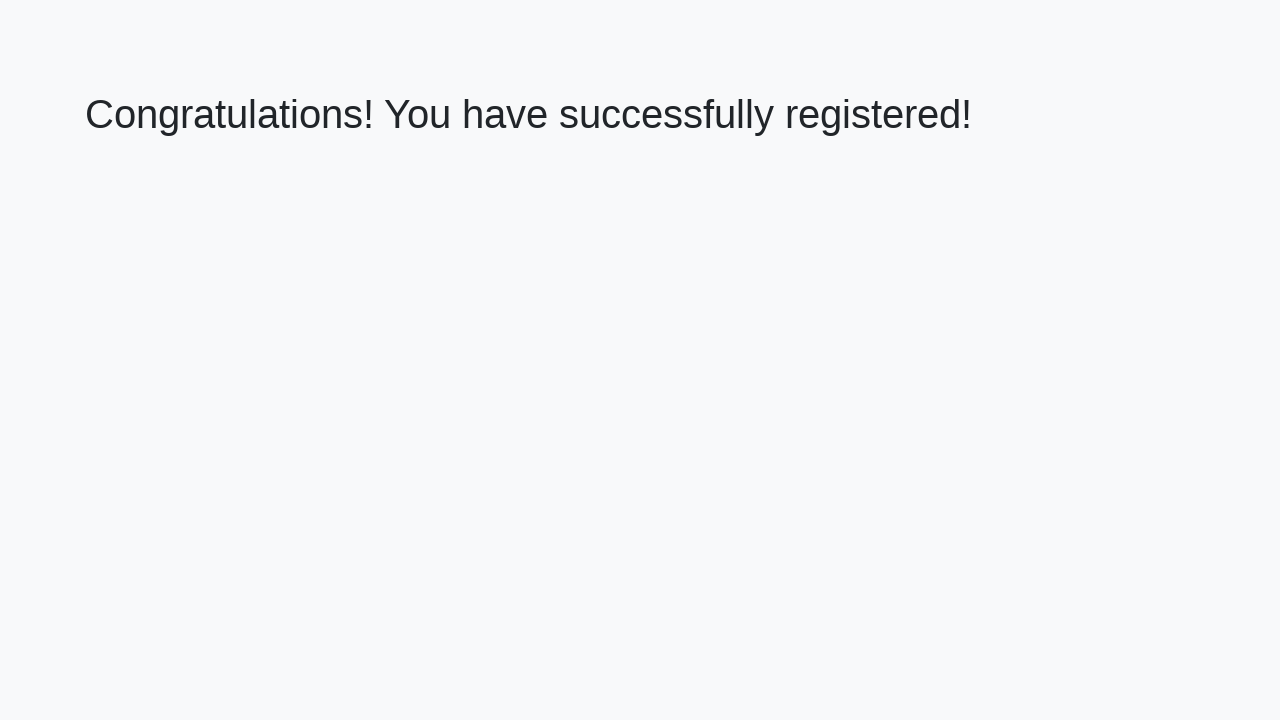

Retrieved success message text: 'Congratulations! You have successfully registered!'
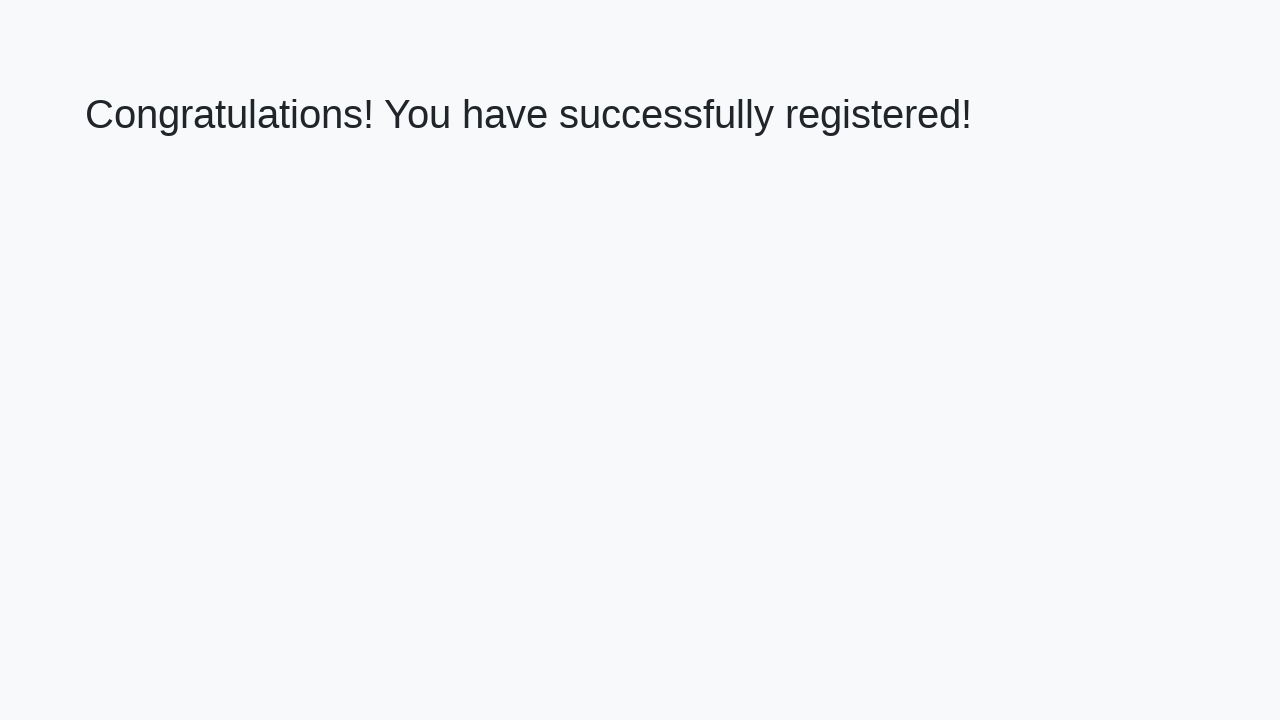

Verified success message matches expected text
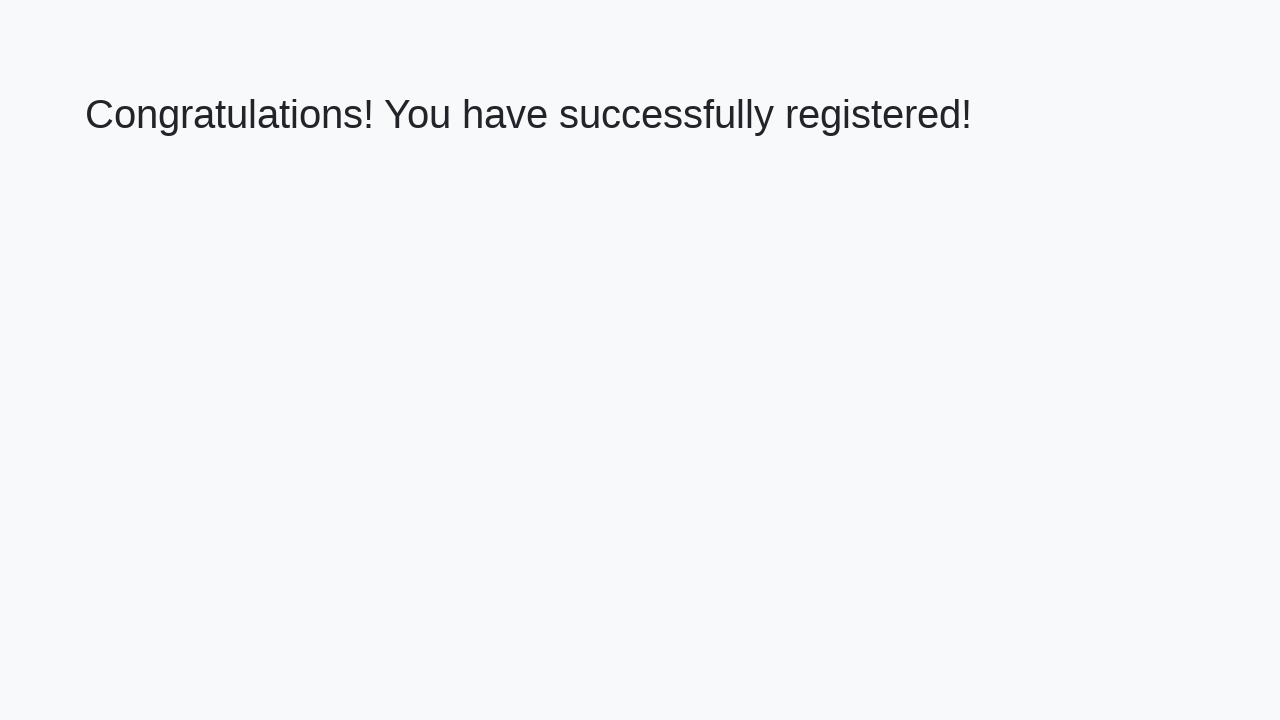

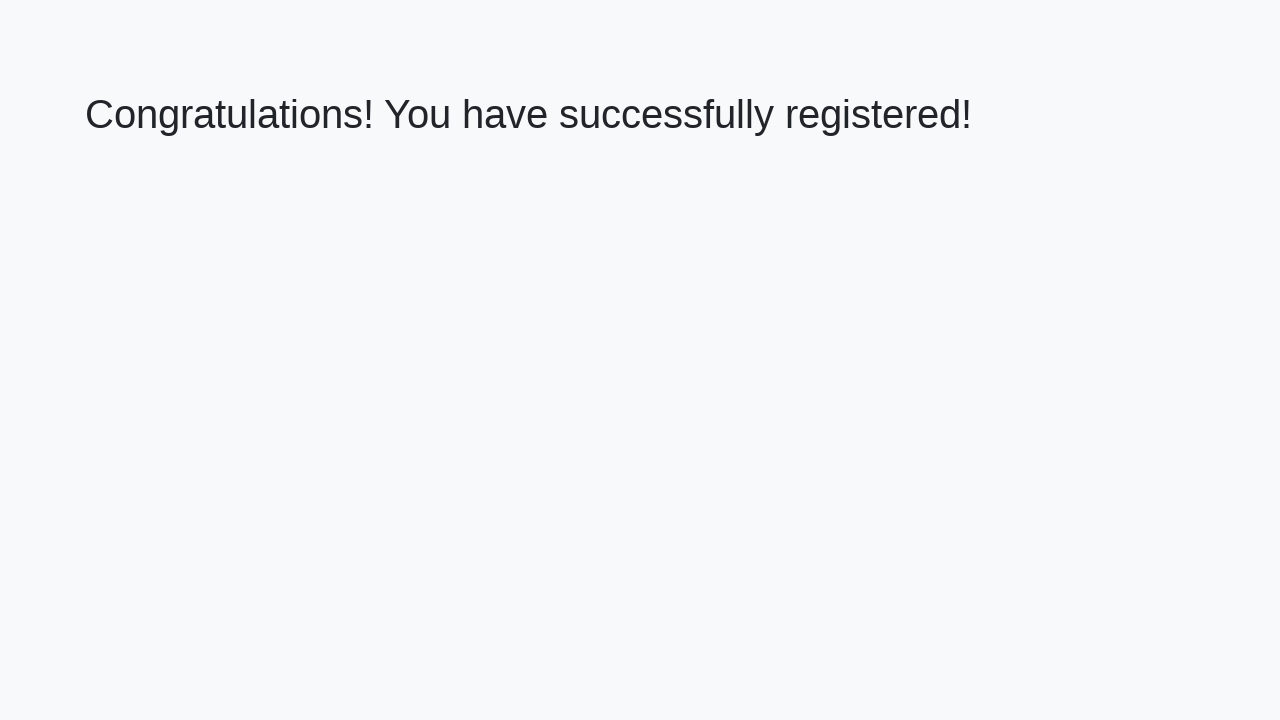